Tests that toggle-all checkbox updates state when individual items are completed or cleared

Starting URL: https://todo-app.serenity-js.org/#/

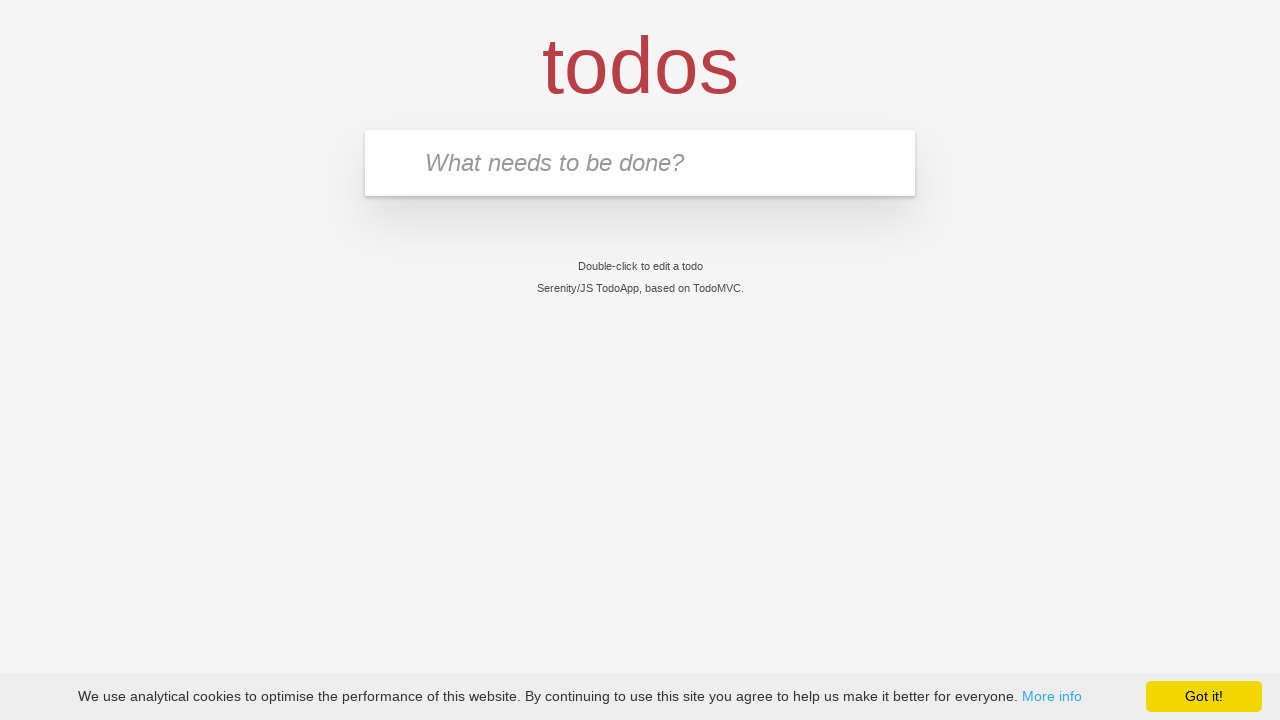

Filled first todo input with 'buy some cheese' on .new-todo
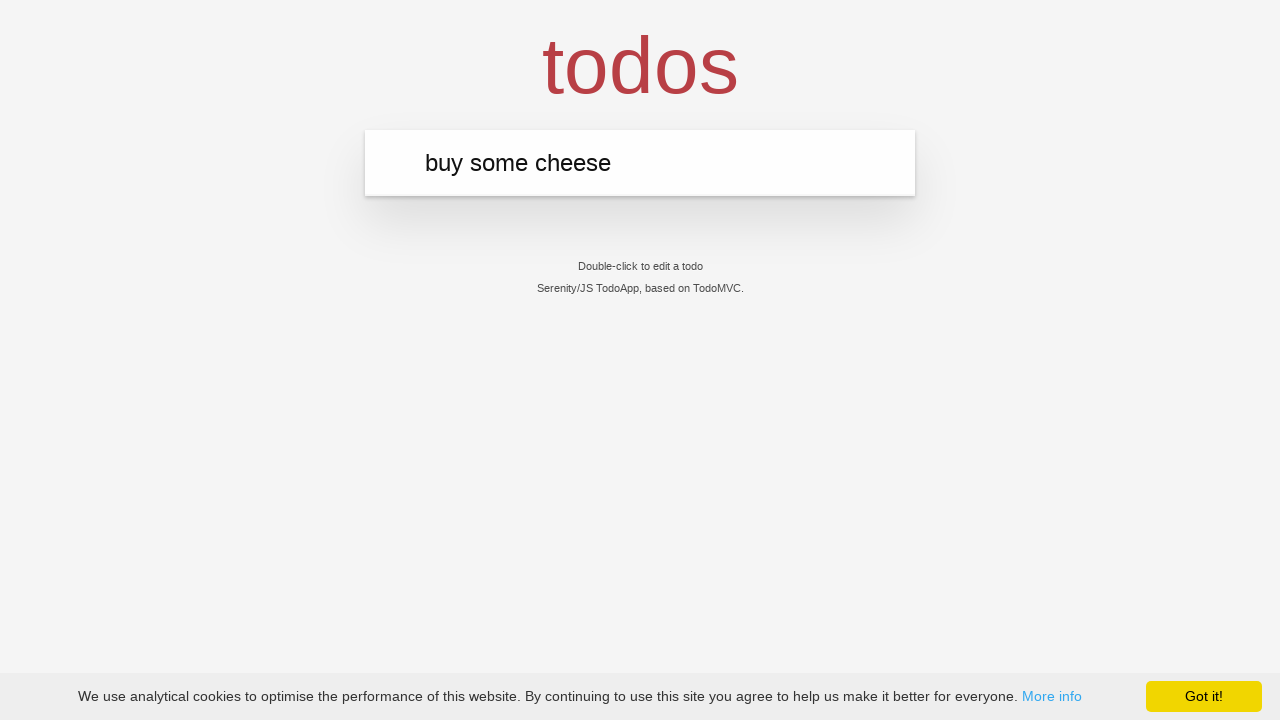

Pressed Enter to create first todo item on .new-todo
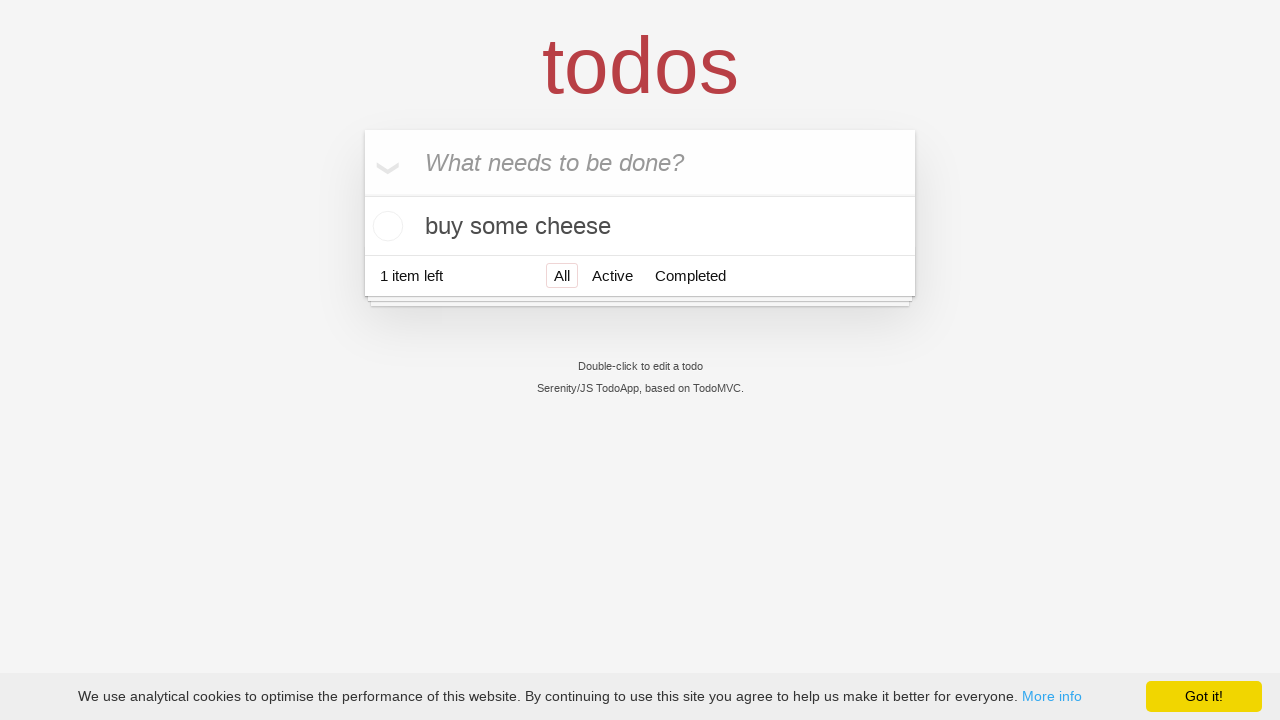

Filled second todo input with 'feed the cat' on .new-todo
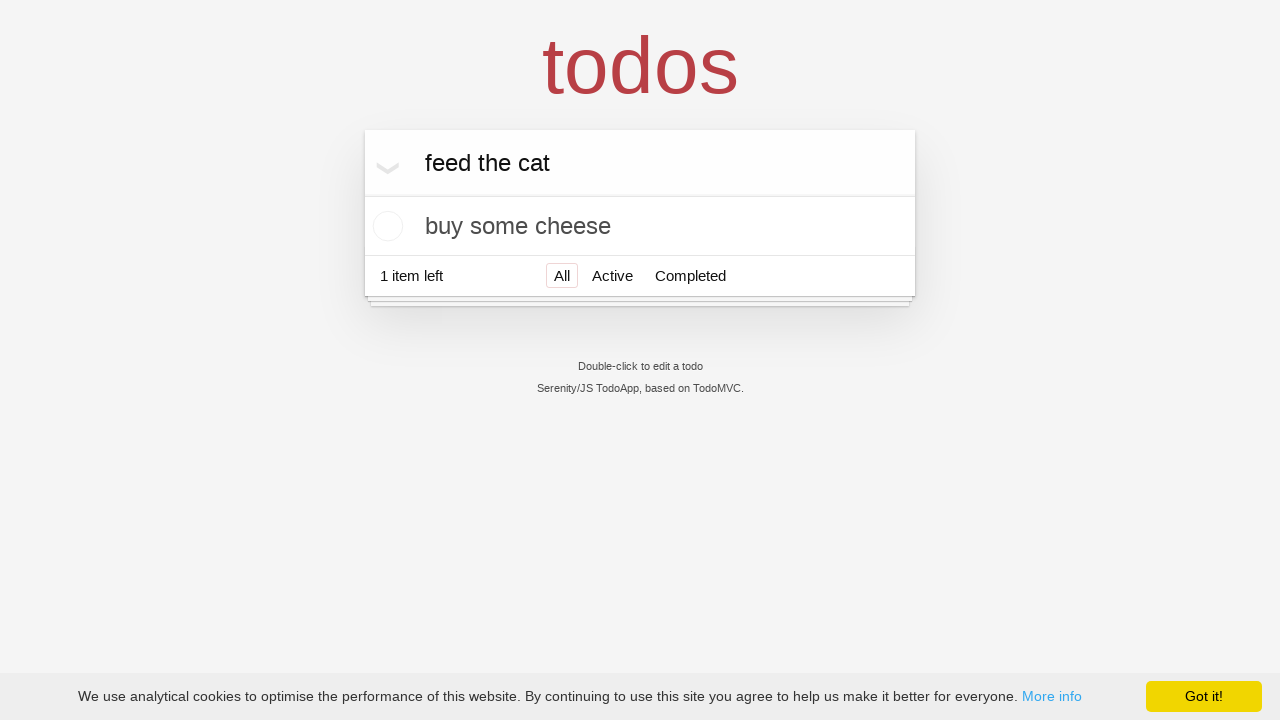

Pressed Enter to create second todo item on .new-todo
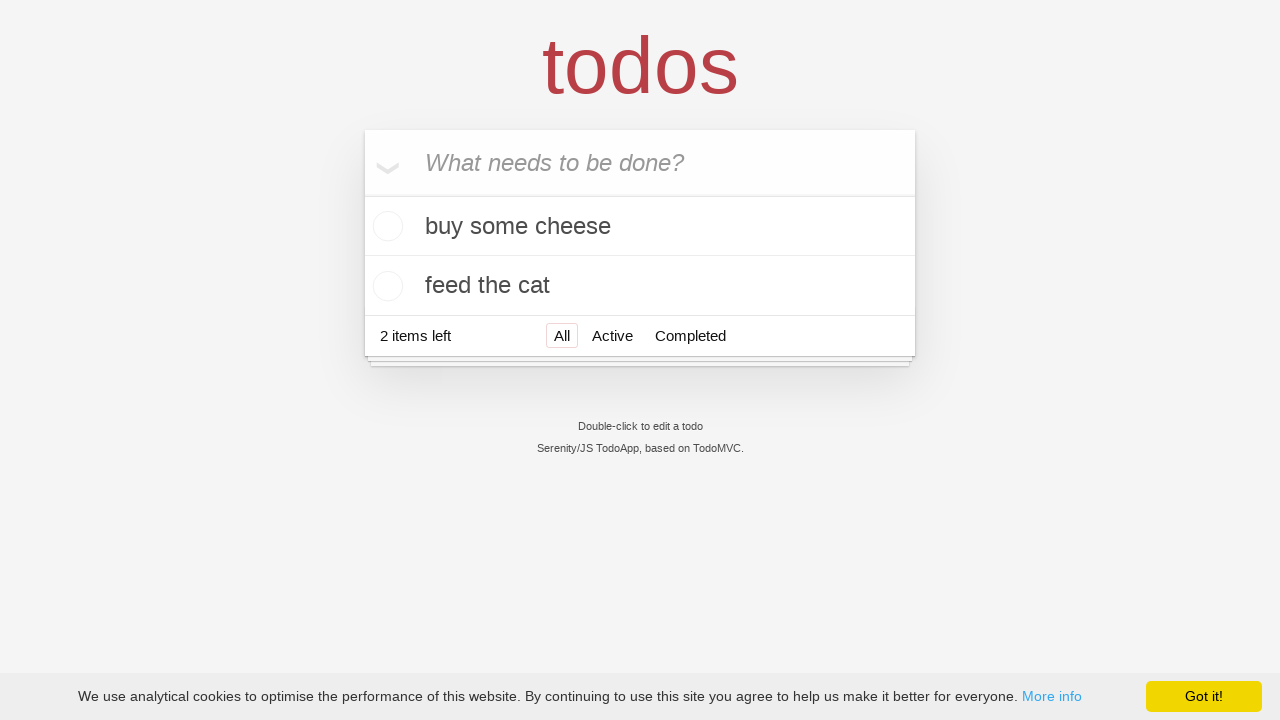

Filled third todo input with 'book a doctors appointment' on .new-todo
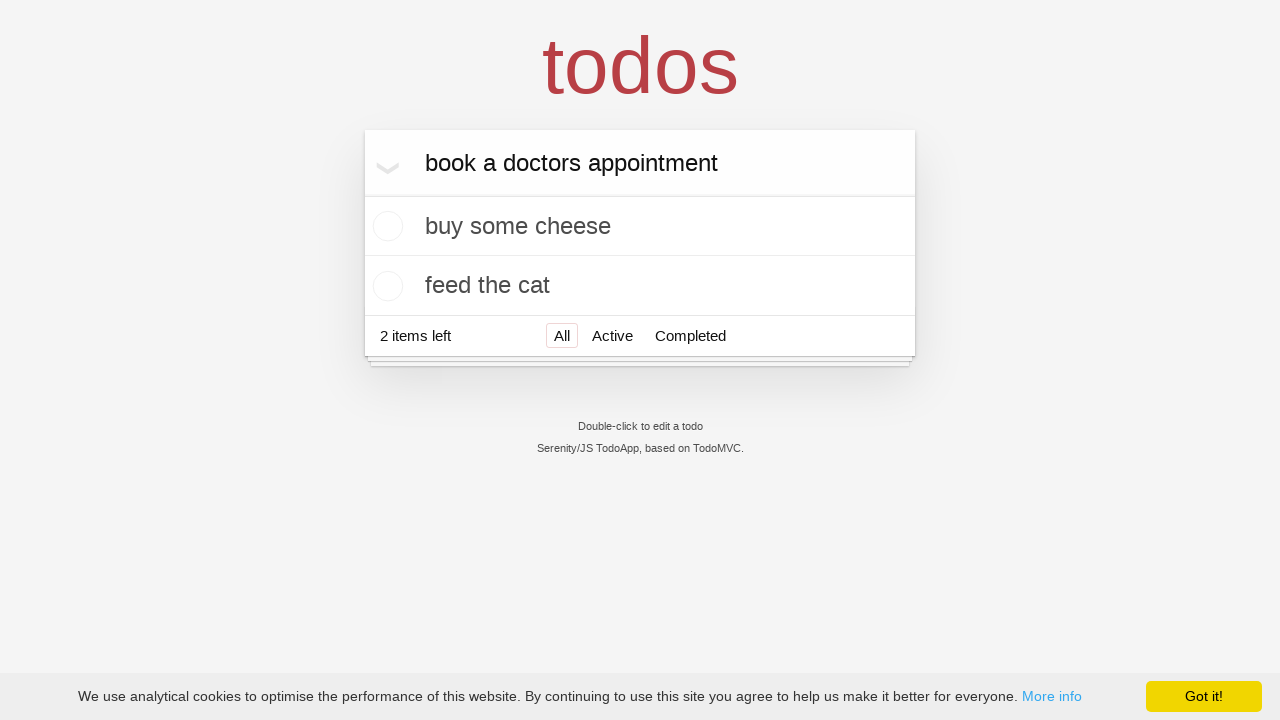

Pressed Enter to create third todo item on .new-todo
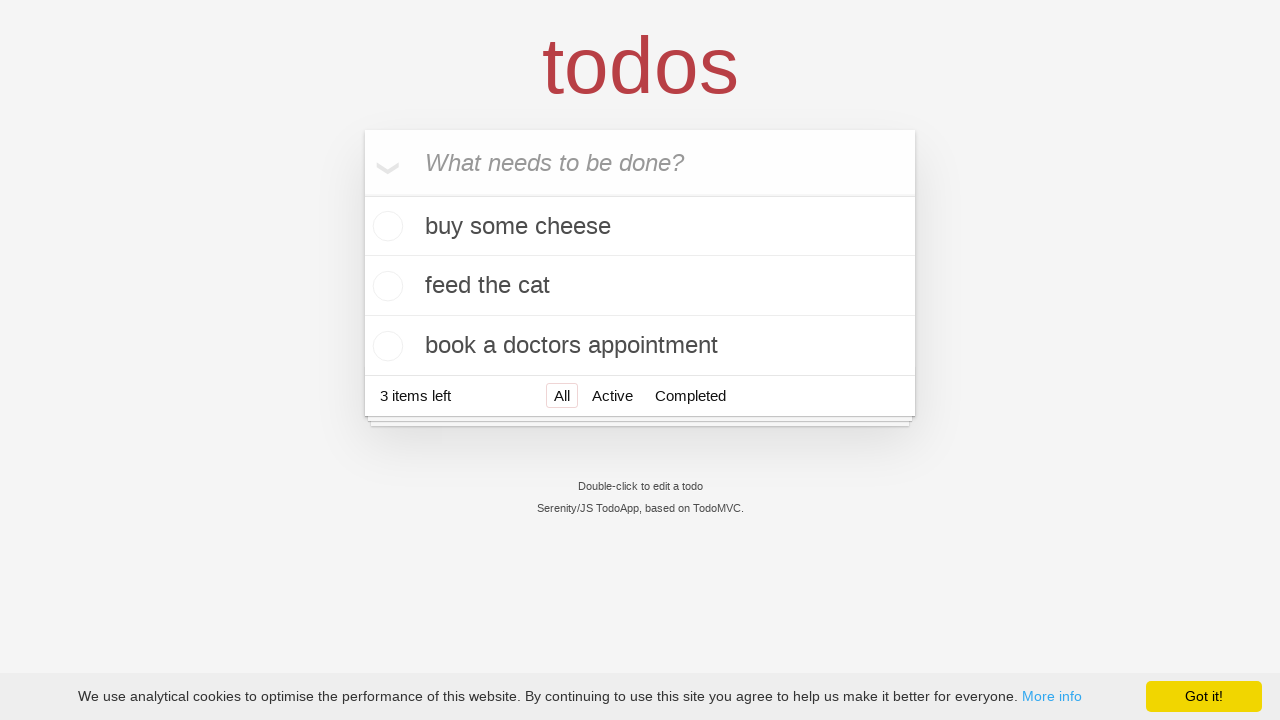

Waited for all three todo items to load
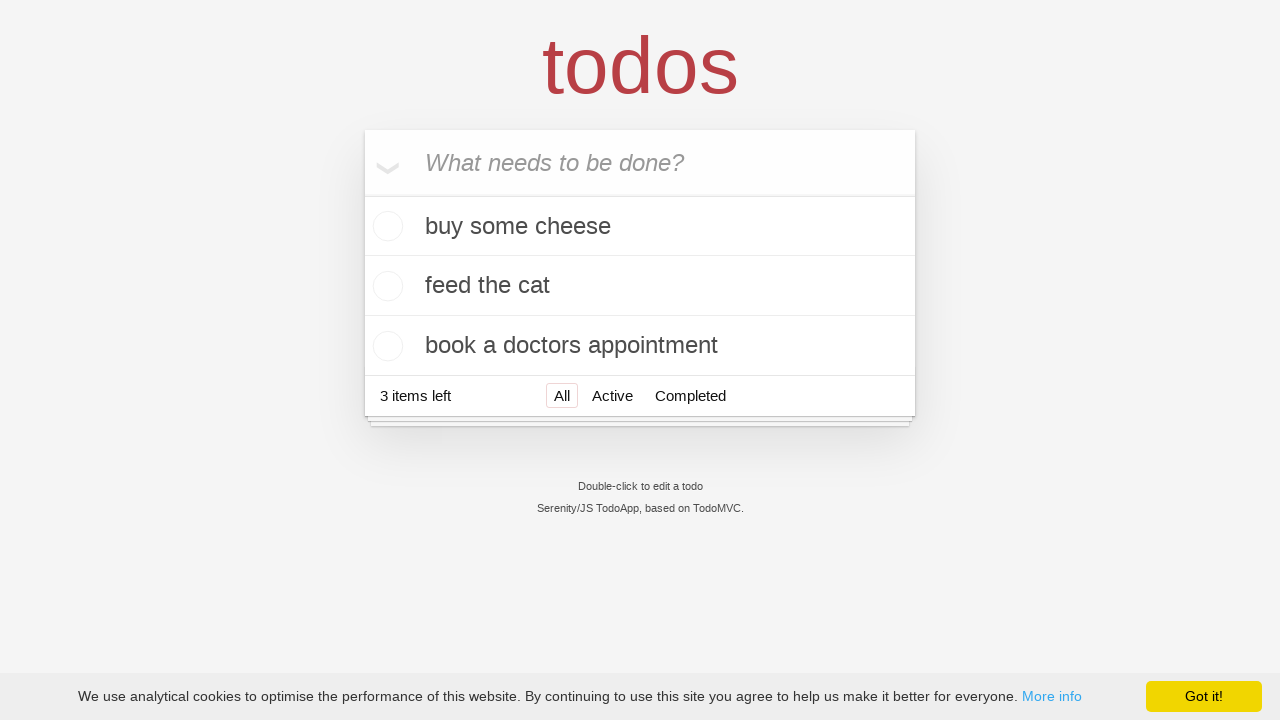

Checked toggle-all checkbox to mark all items as completed at (362, 193) on .toggle-all
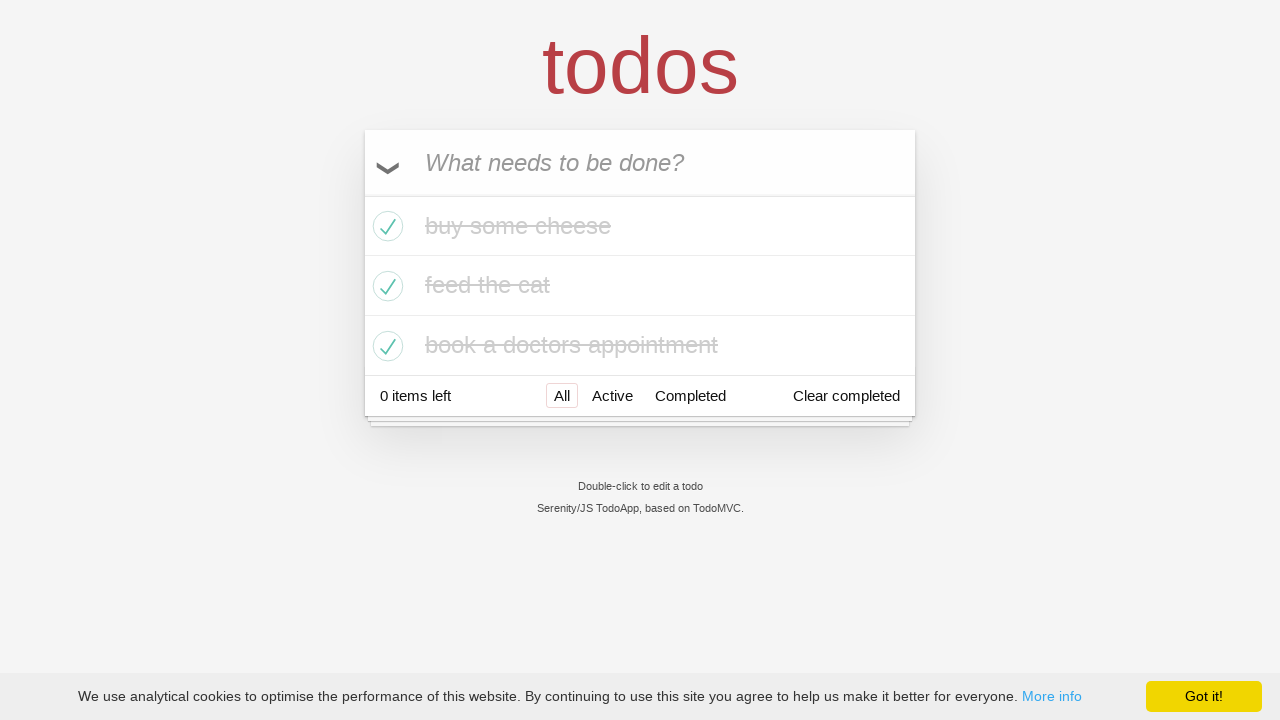

Unchecked first todo item to mark it as incomplete at (385, 226) on .todo-list li >> nth=0 >> .toggle
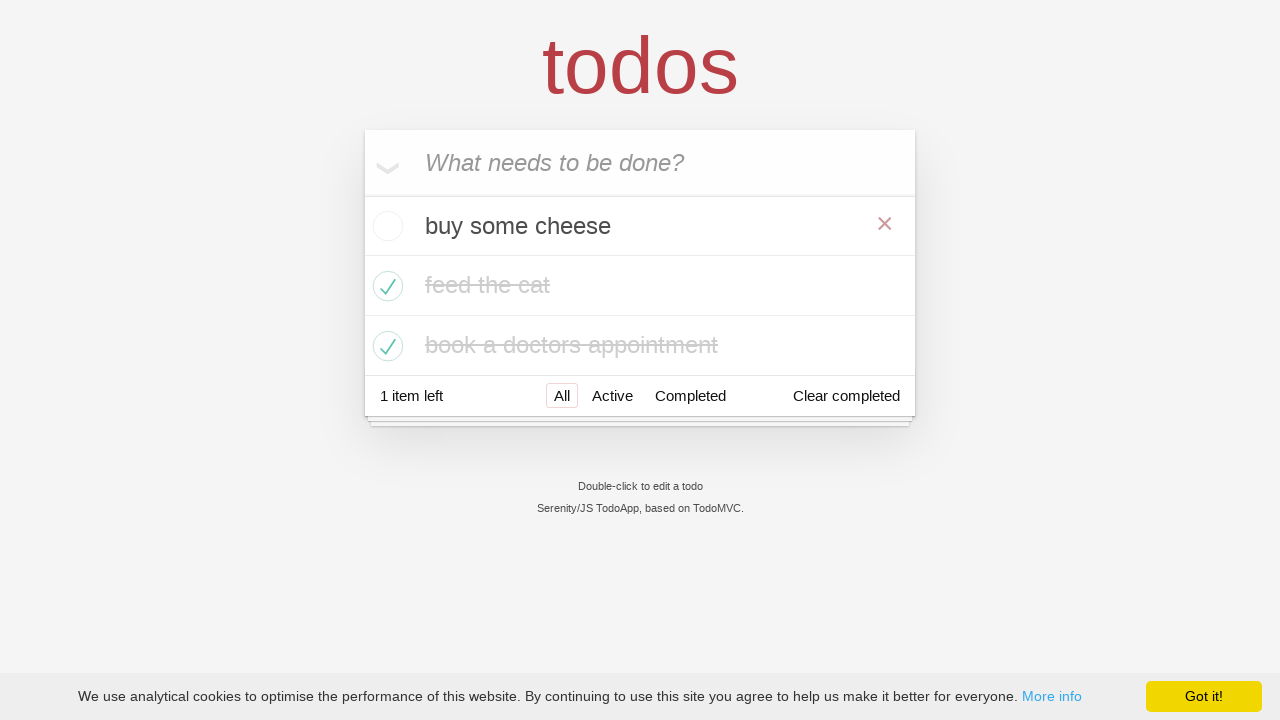

Re-checked first todo item to mark it as completed again at (385, 226) on .todo-list li >> nth=0 >> .toggle
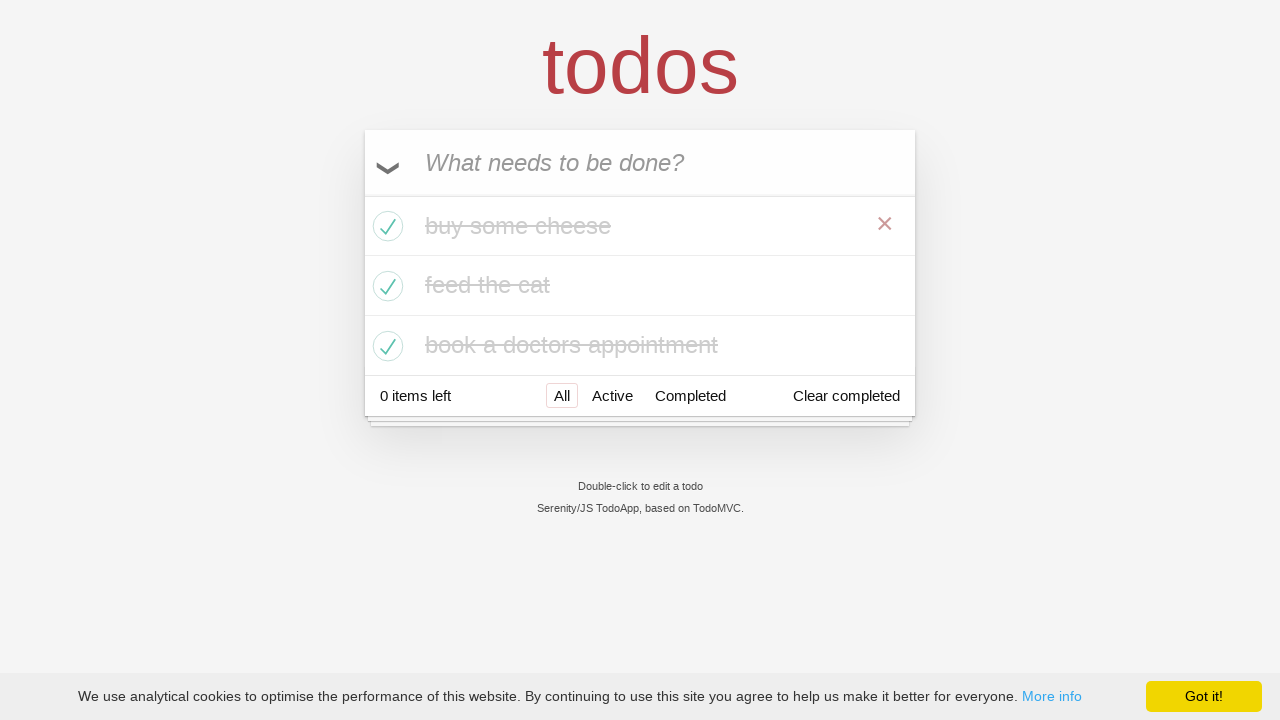

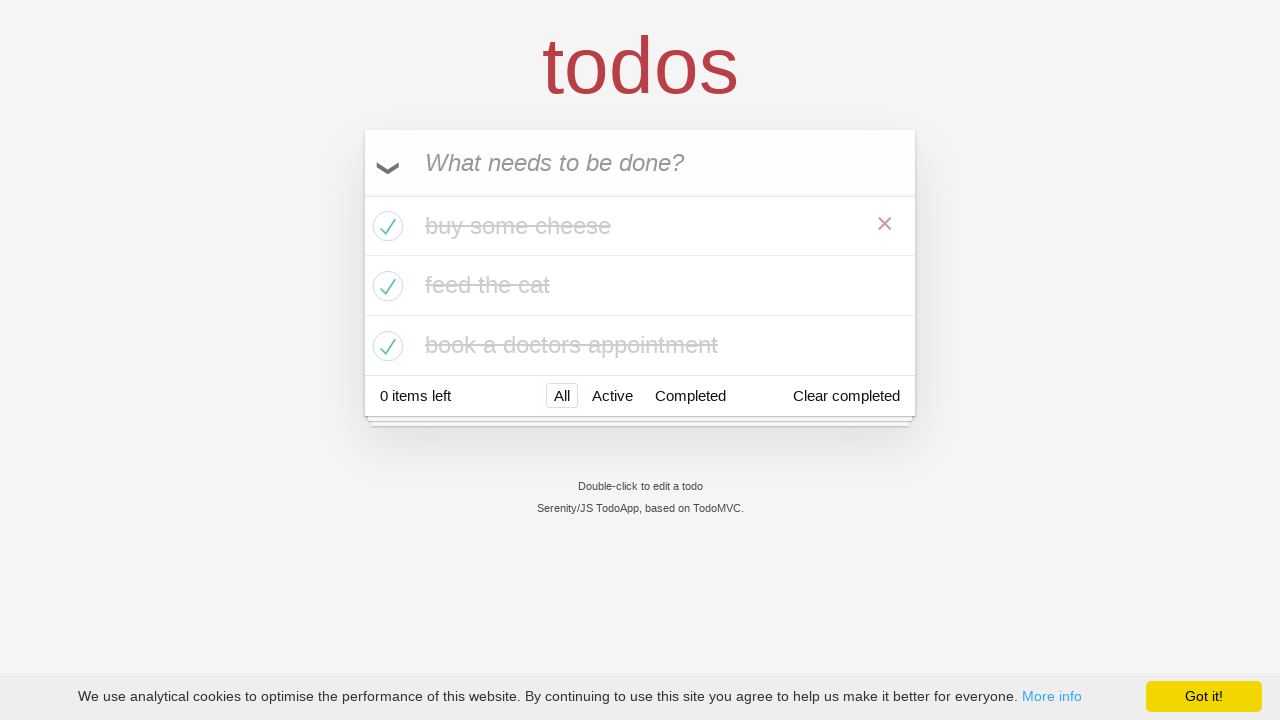